Verifies that the tagline text content matches expected values in the section_x__map__title area after language switching.

Starting URL: https://cleverbots.ru/

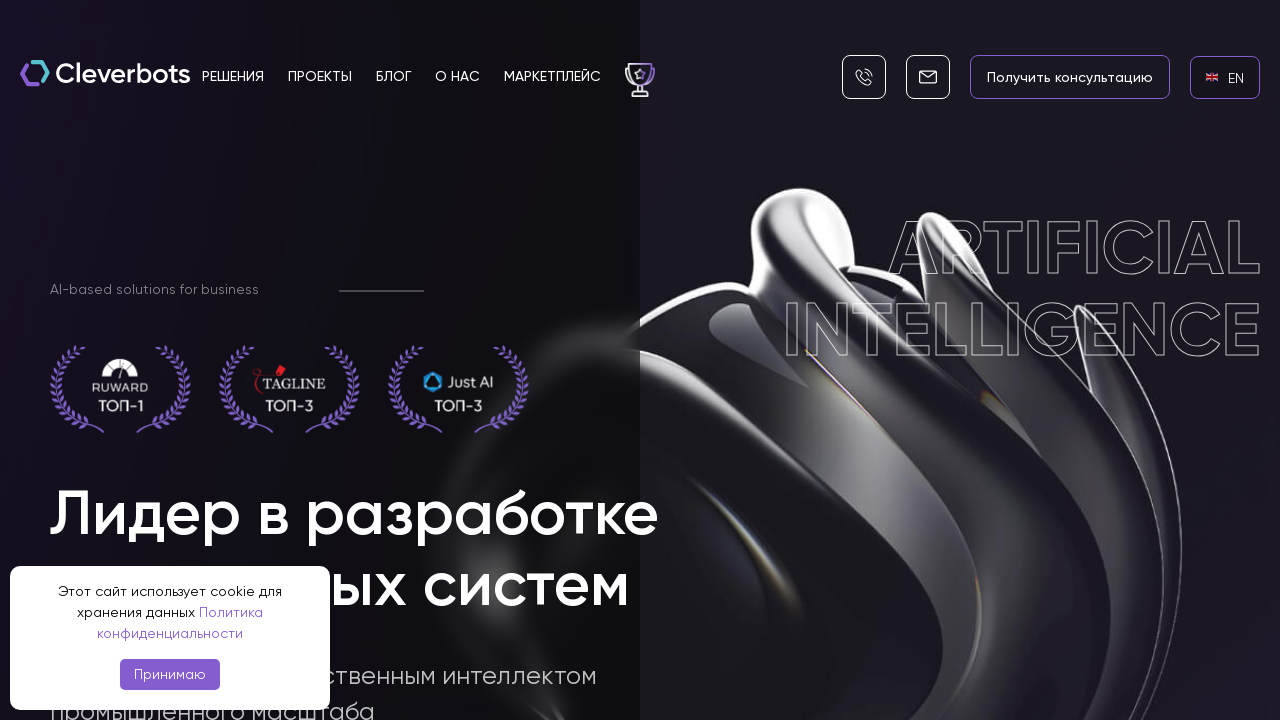

Clicked on EN language link at (1225, 77) on internal:role=link[name="en EN"i]
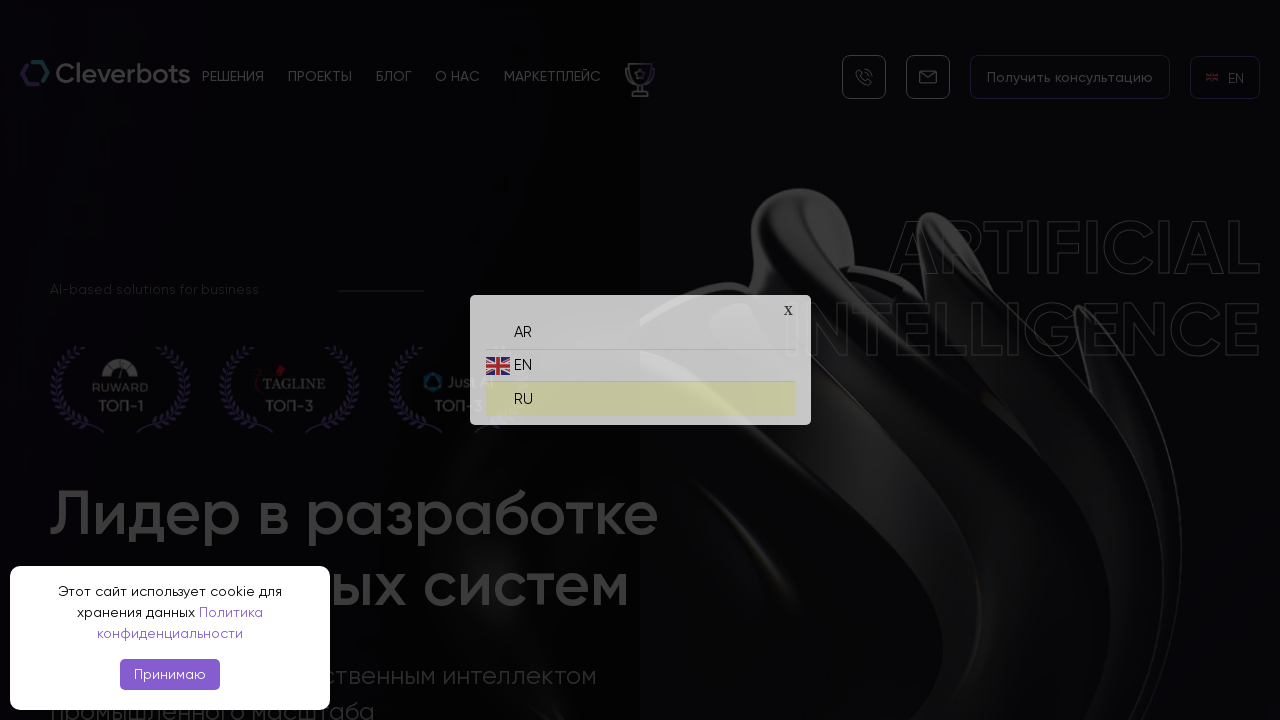

Clicked on RU language link at (640, 394) on internal:role=link[name="ru RU"i]
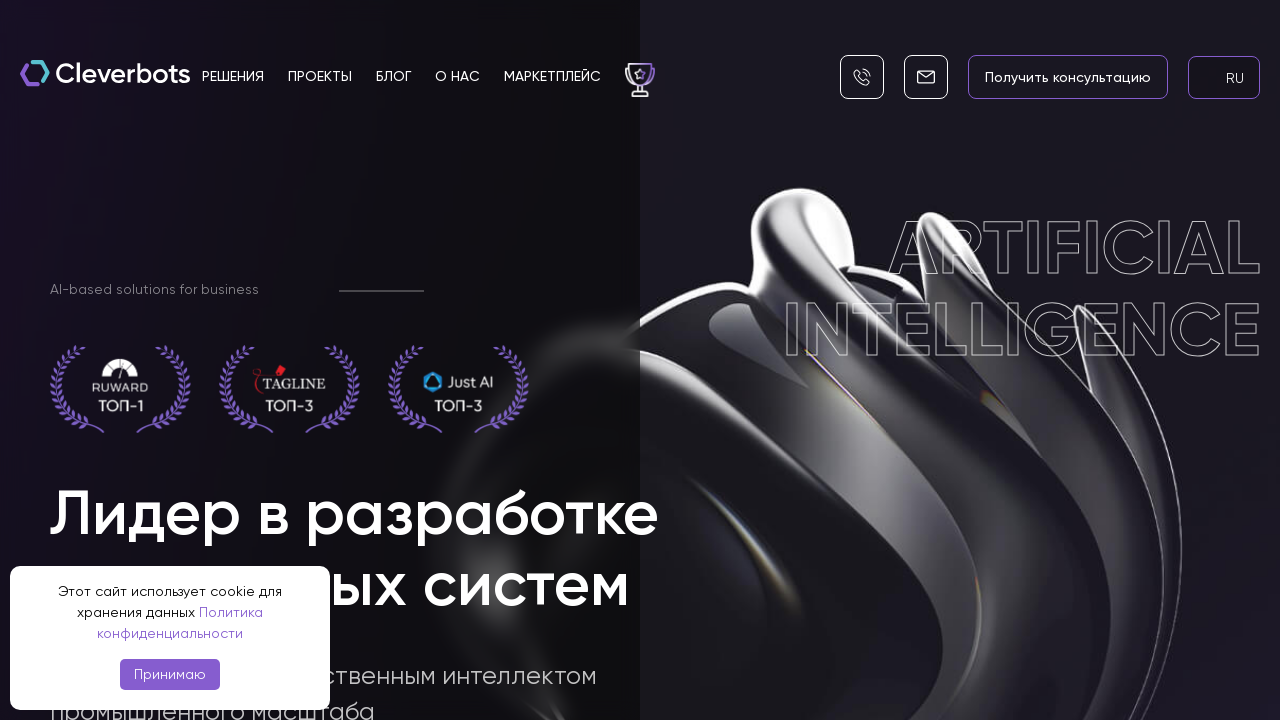

Waited for tagline 'Люди созданы для творчества' to appear
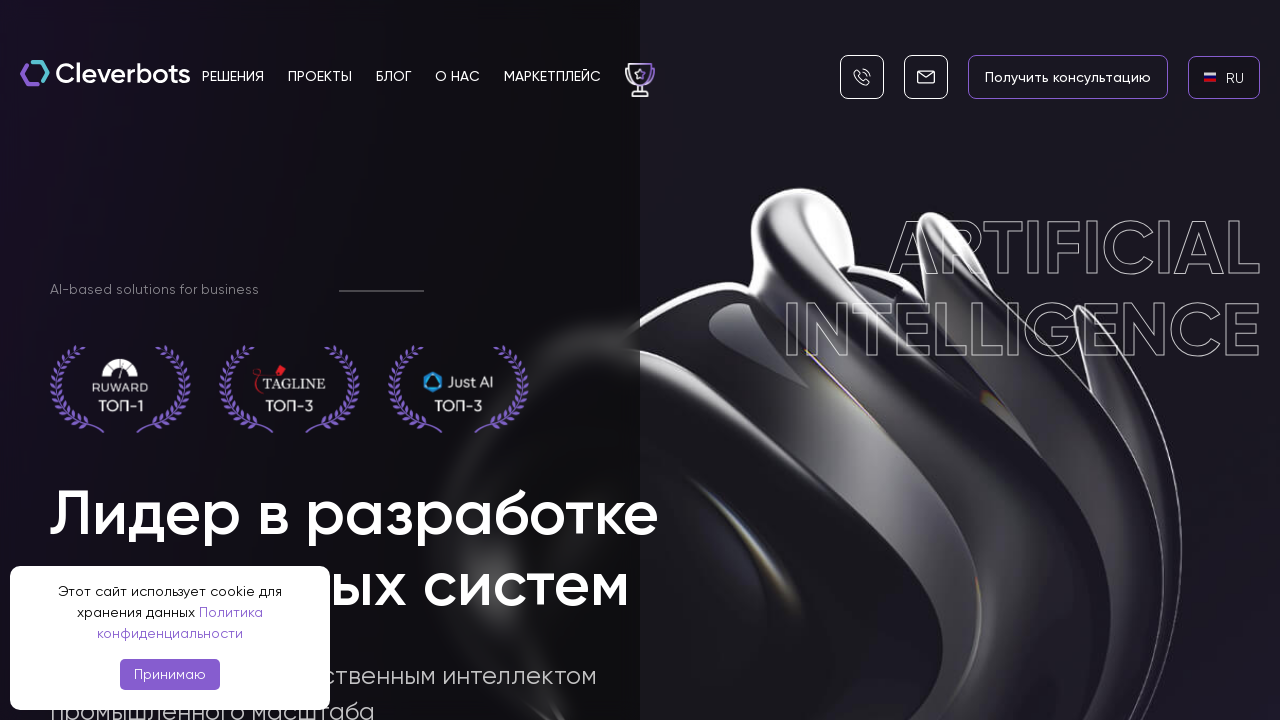

Waited for tagline 'предоставьте остальное искусственному интеллекту' to appear in section_x__map__title
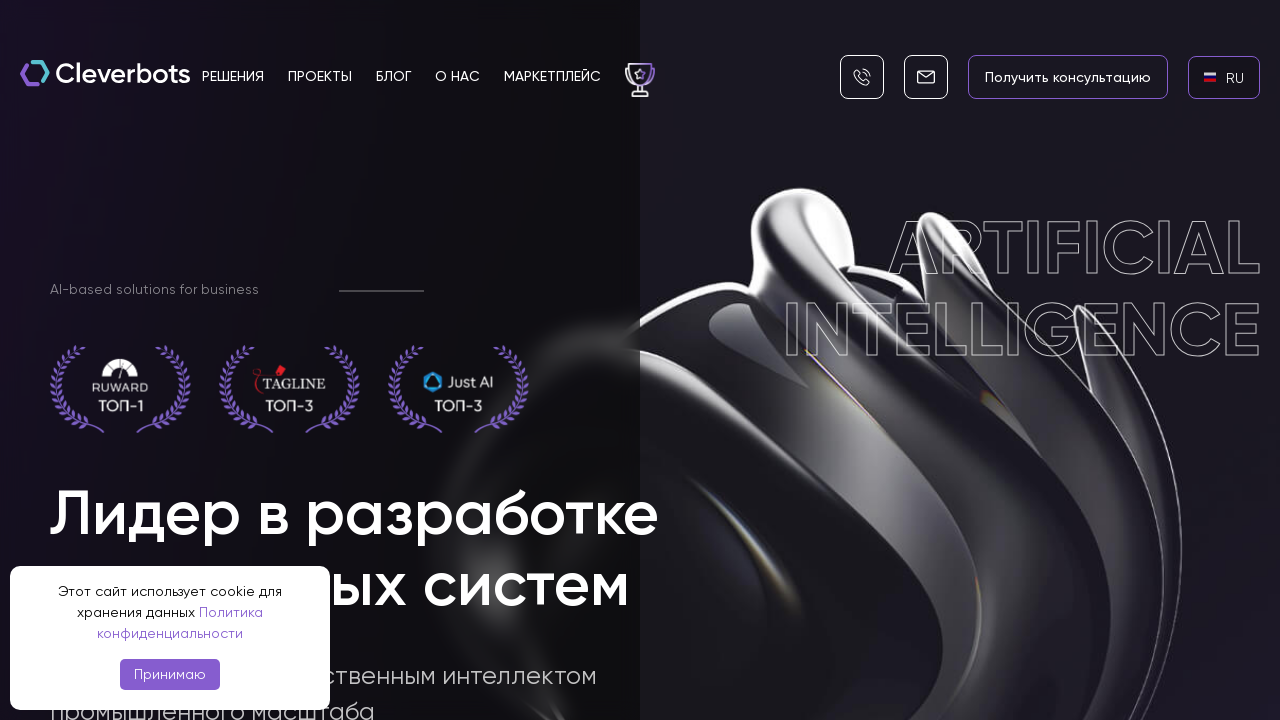

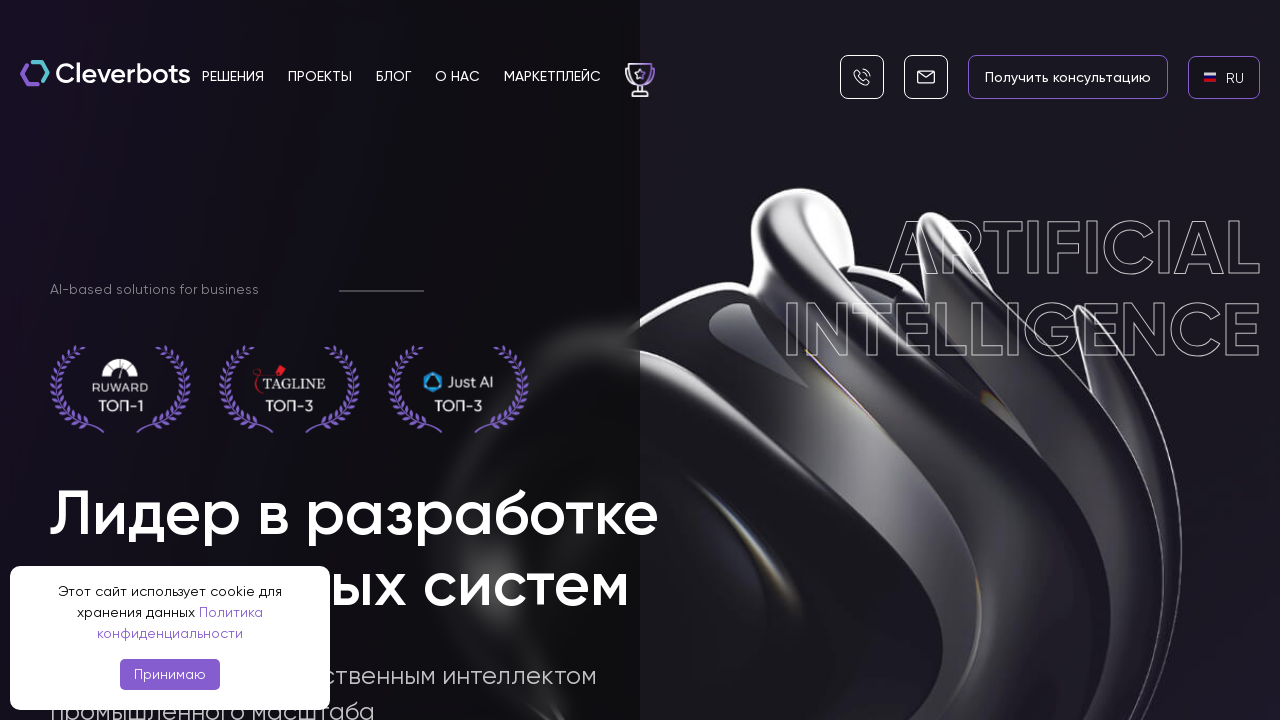